Opens the SpiceJet airline website and maximizes the browser window to verify the site loads successfully

Starting URL: https://www.spicejet.com

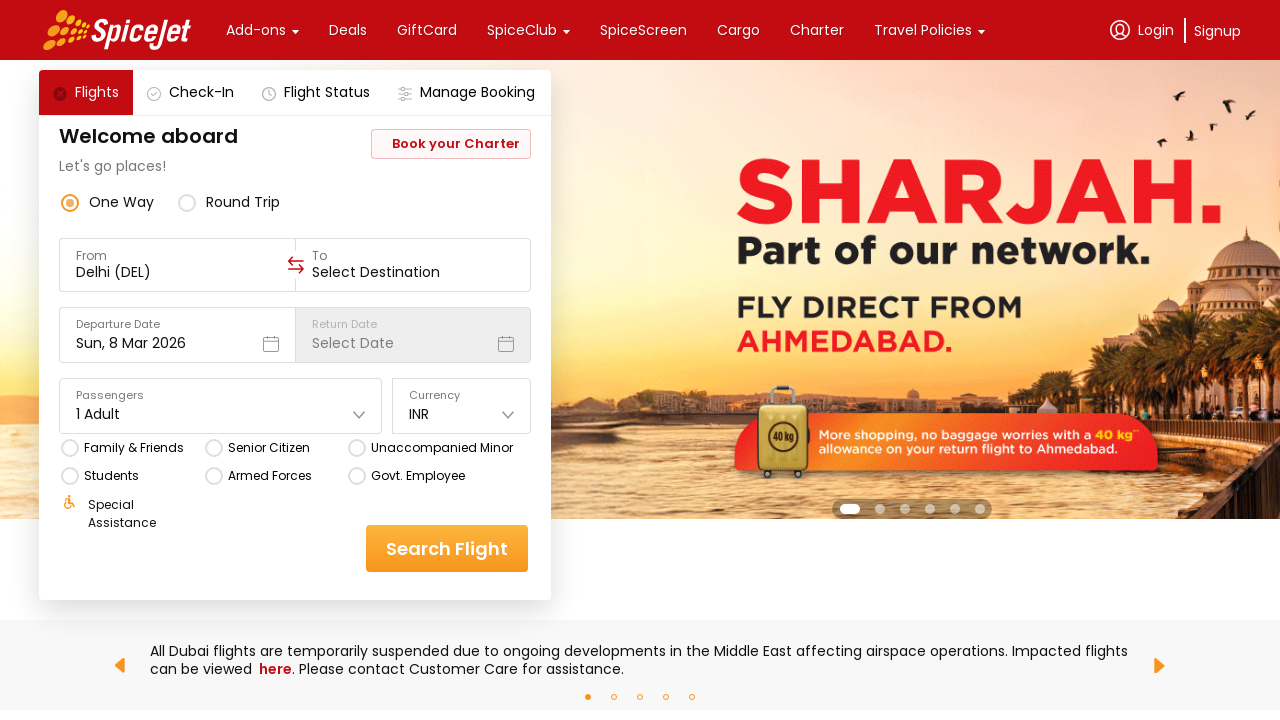

Waited for page DOM to be fully loaded
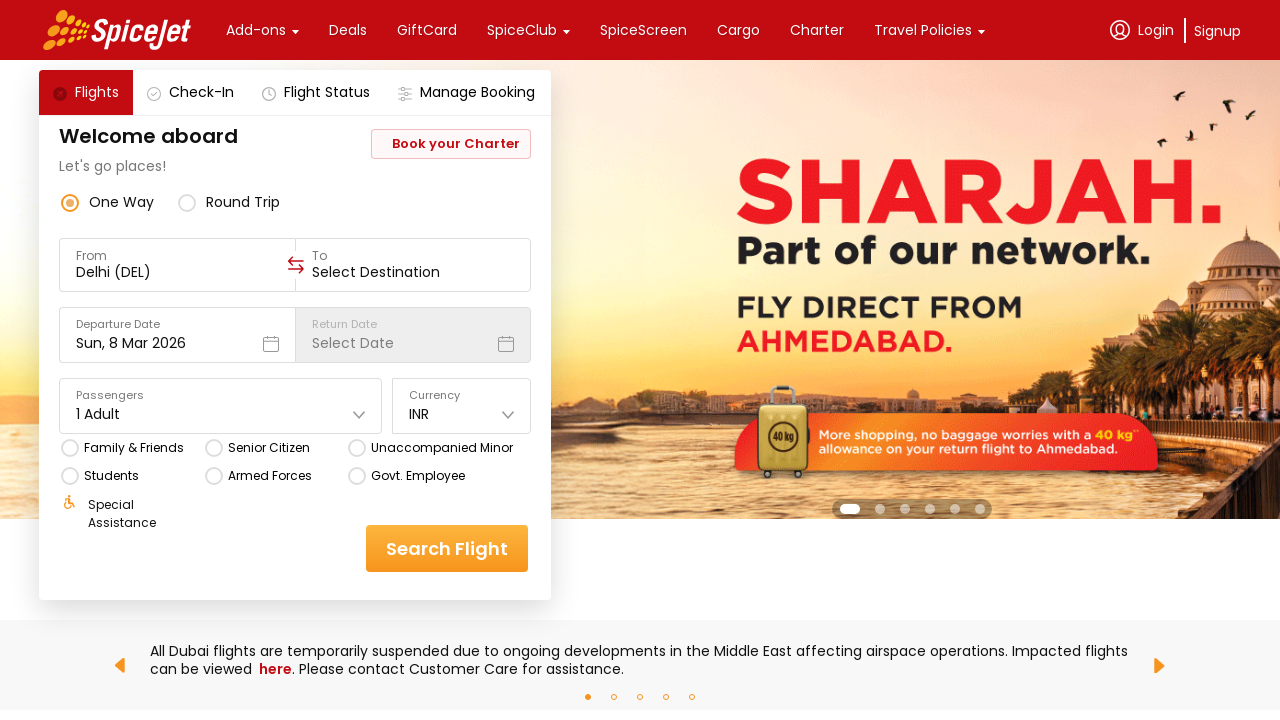

Verified body element is visible - SpiceJet website loaded successfully
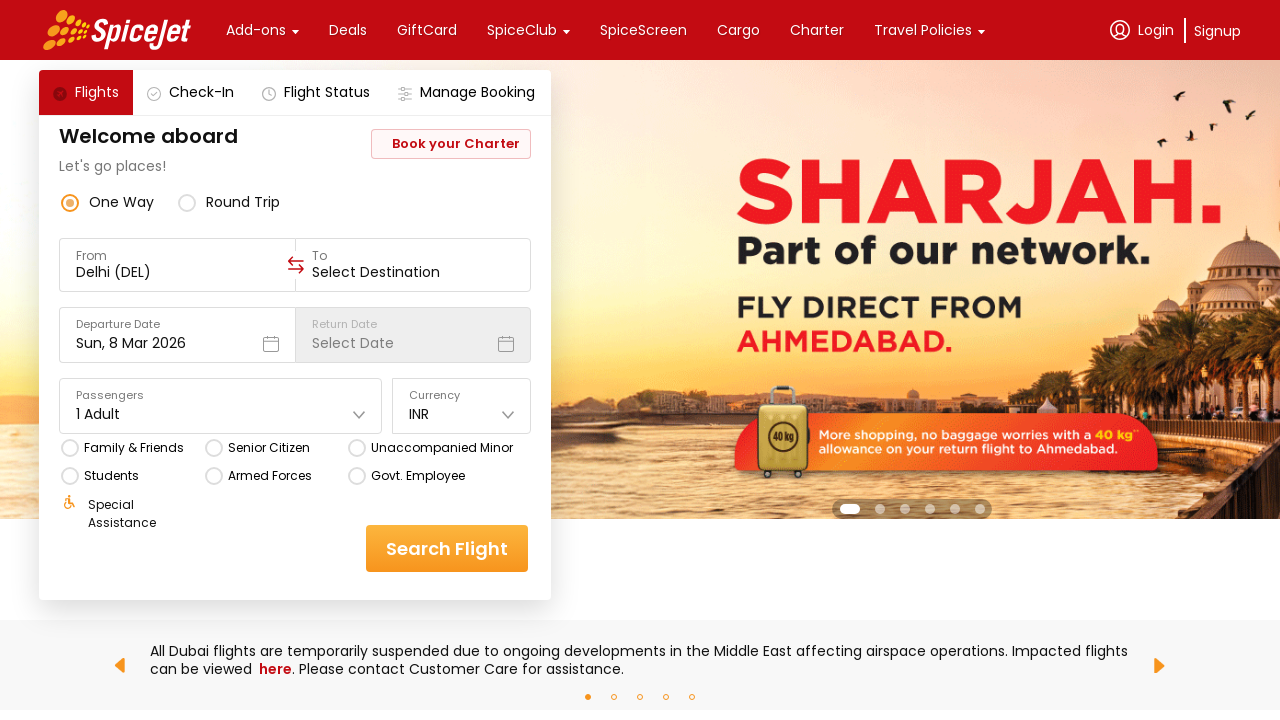

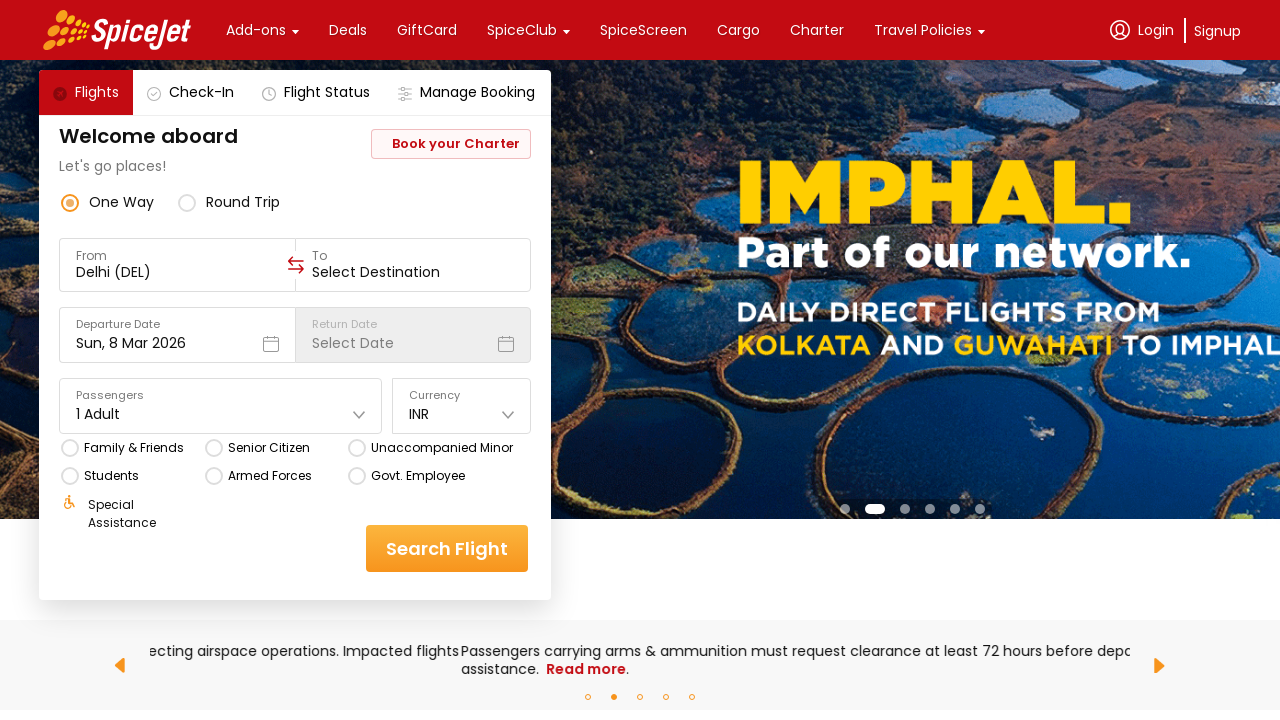